Tests checkbox interaction by checking if a checkbox is selected and clicking it if not

Starting URL: https://bonigarcia.dev/selenium-webdriver-java/web-form.html

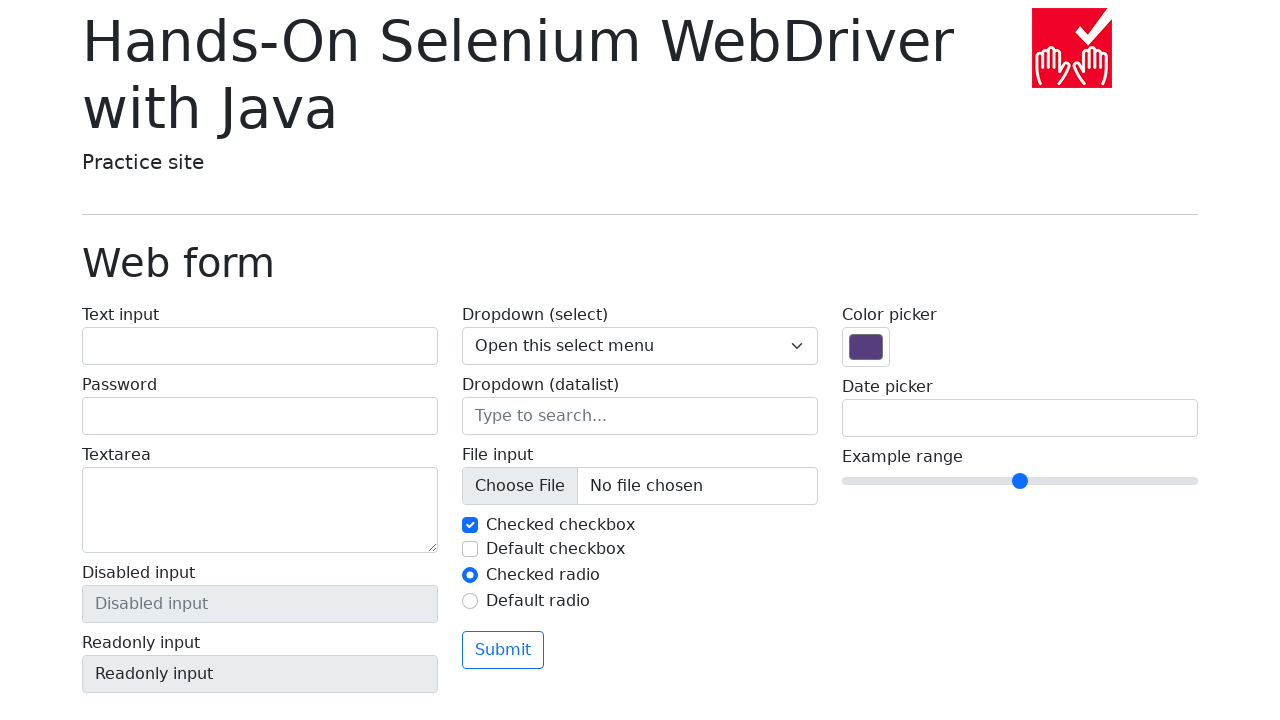

Navigated to web form page
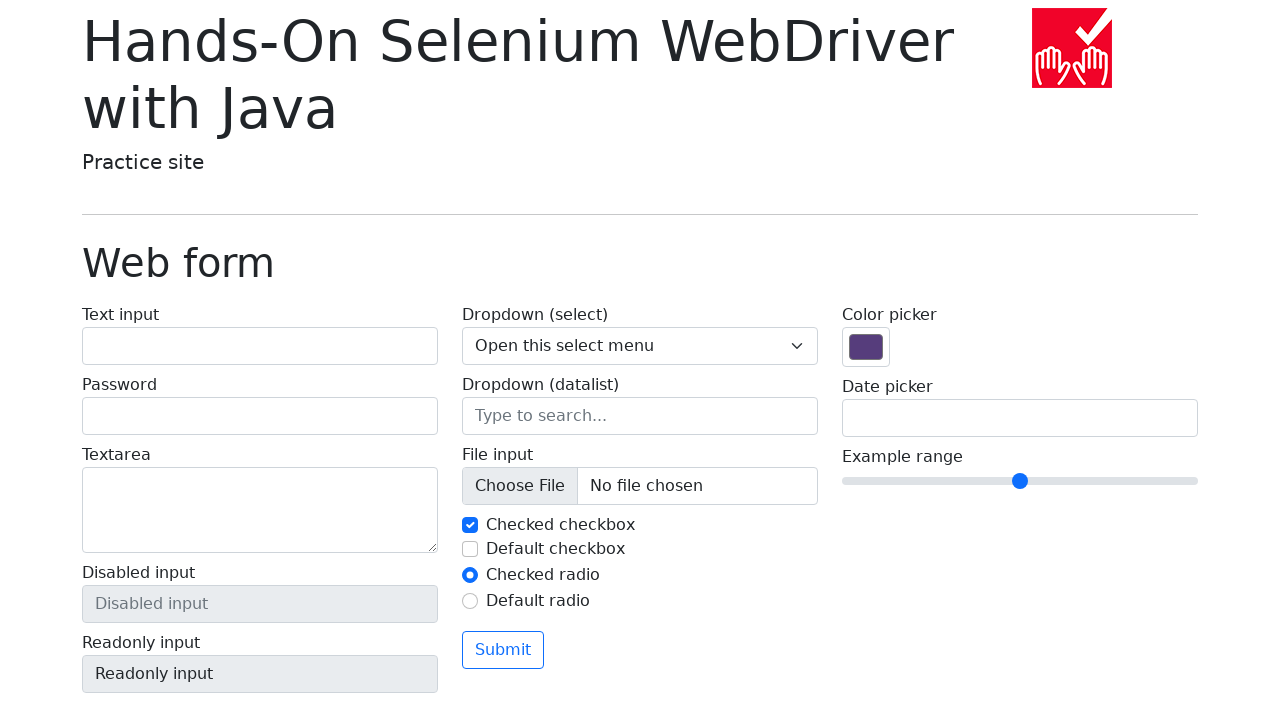

Located checkbox element with id 'my-check-2'
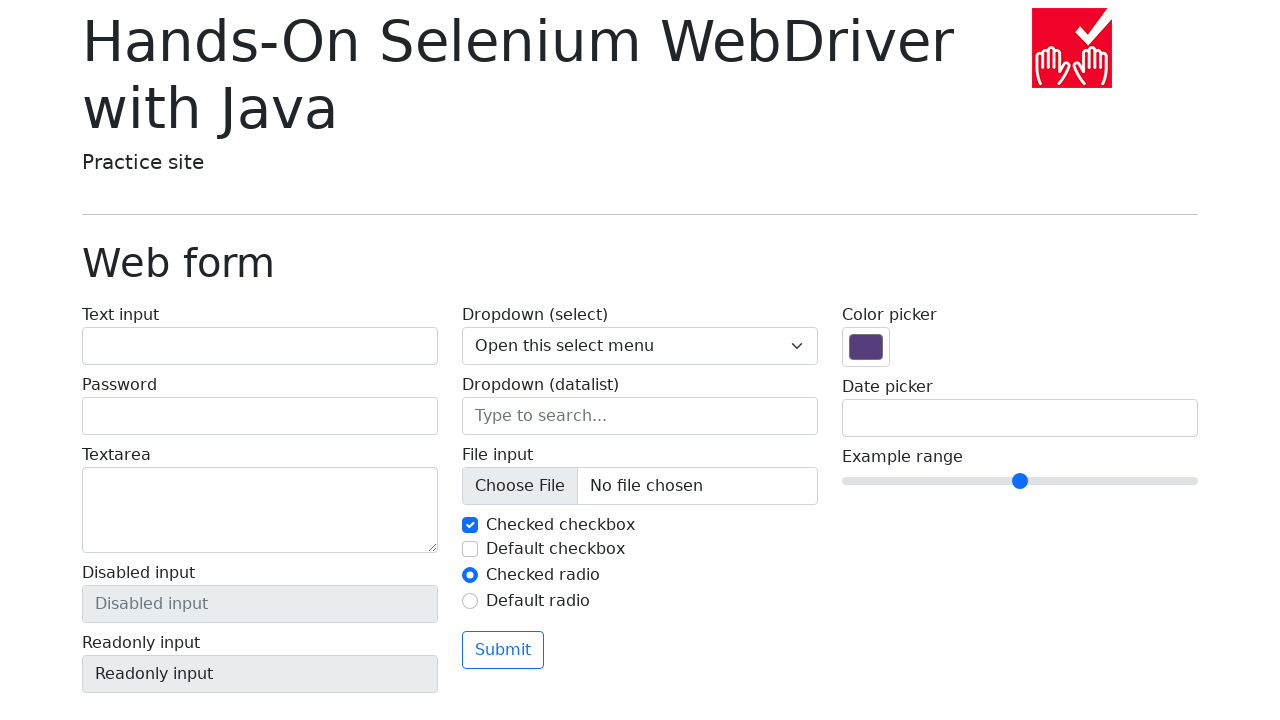

Checked checkbox status: False
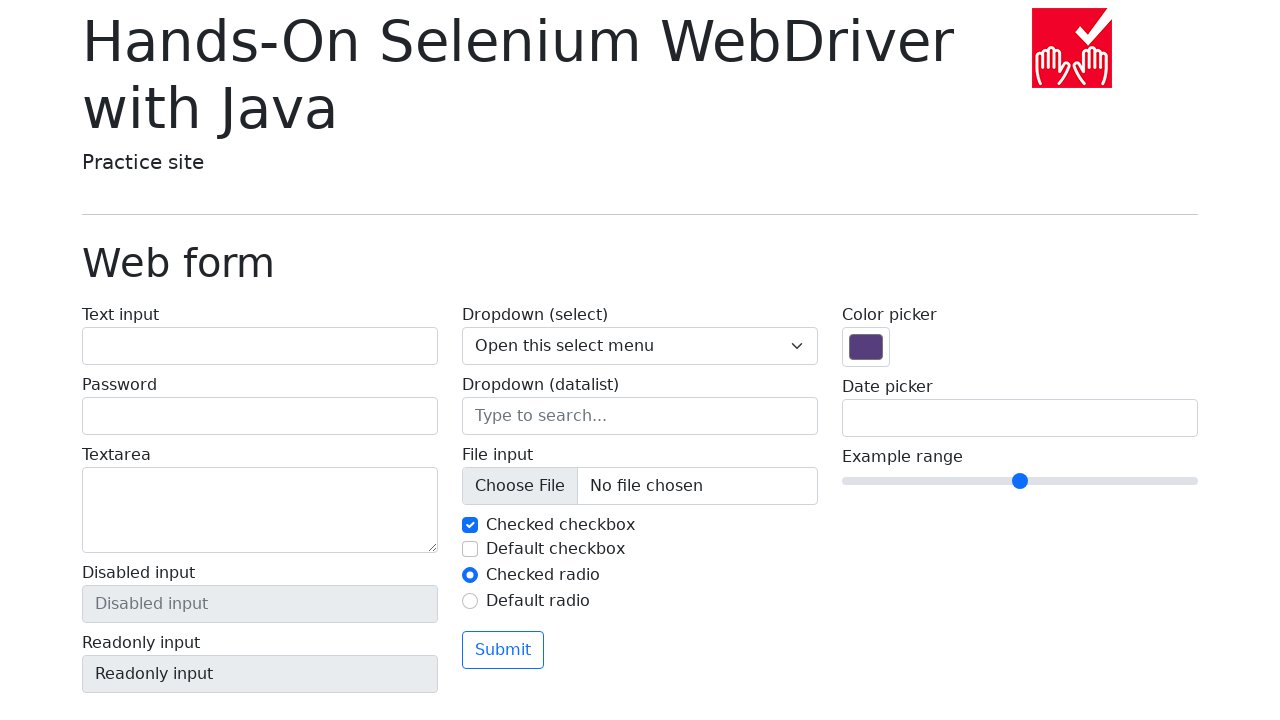

Clicked checkbox to select it at (470, 549) on #my-check-2
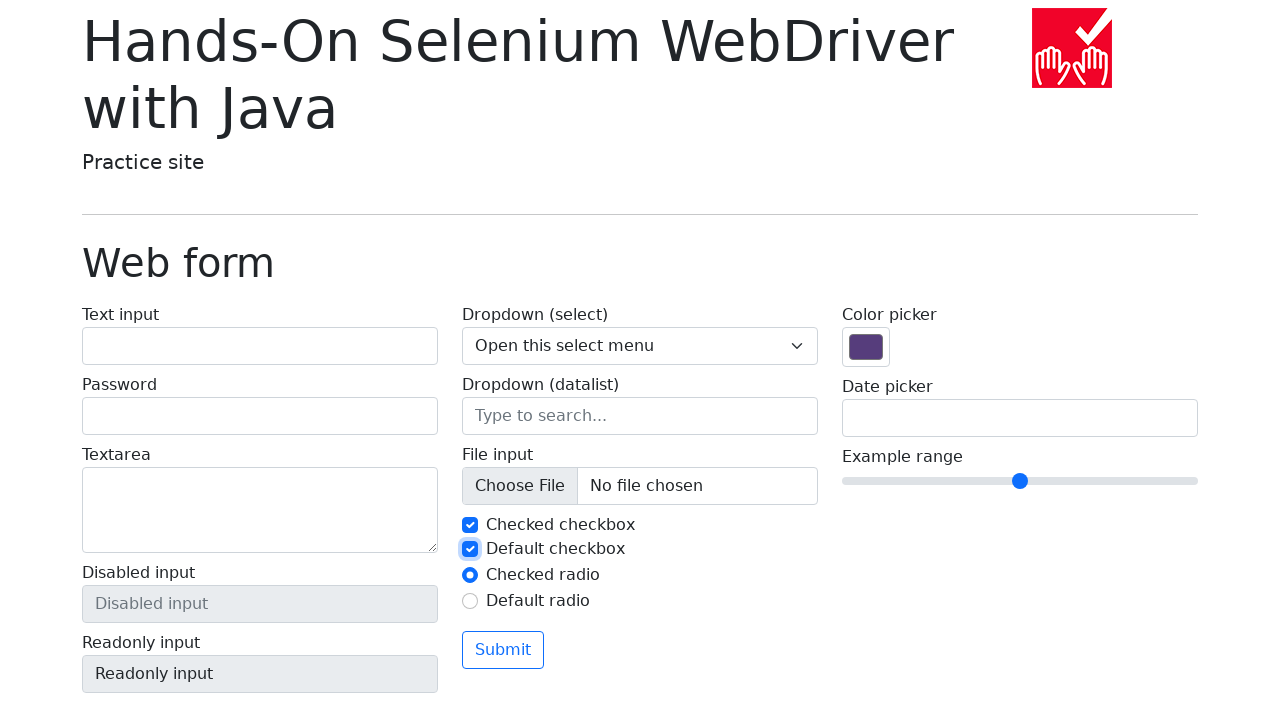

Verified checkbox final state: True
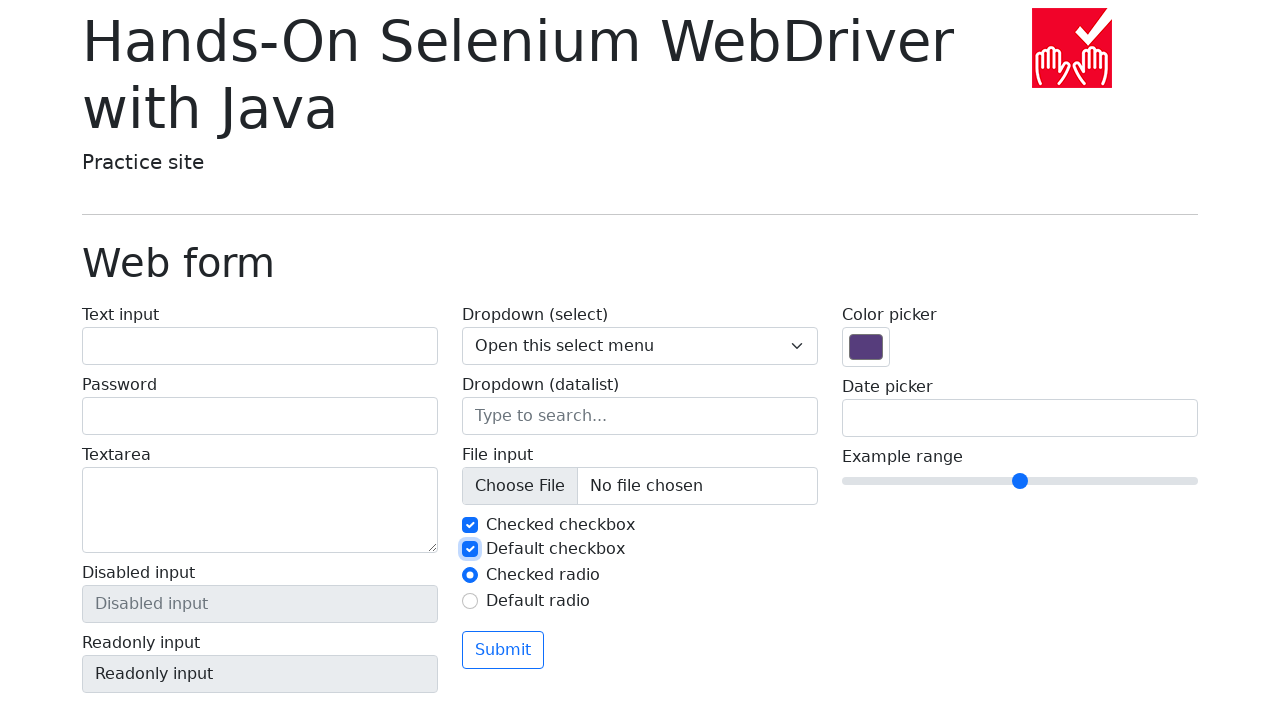

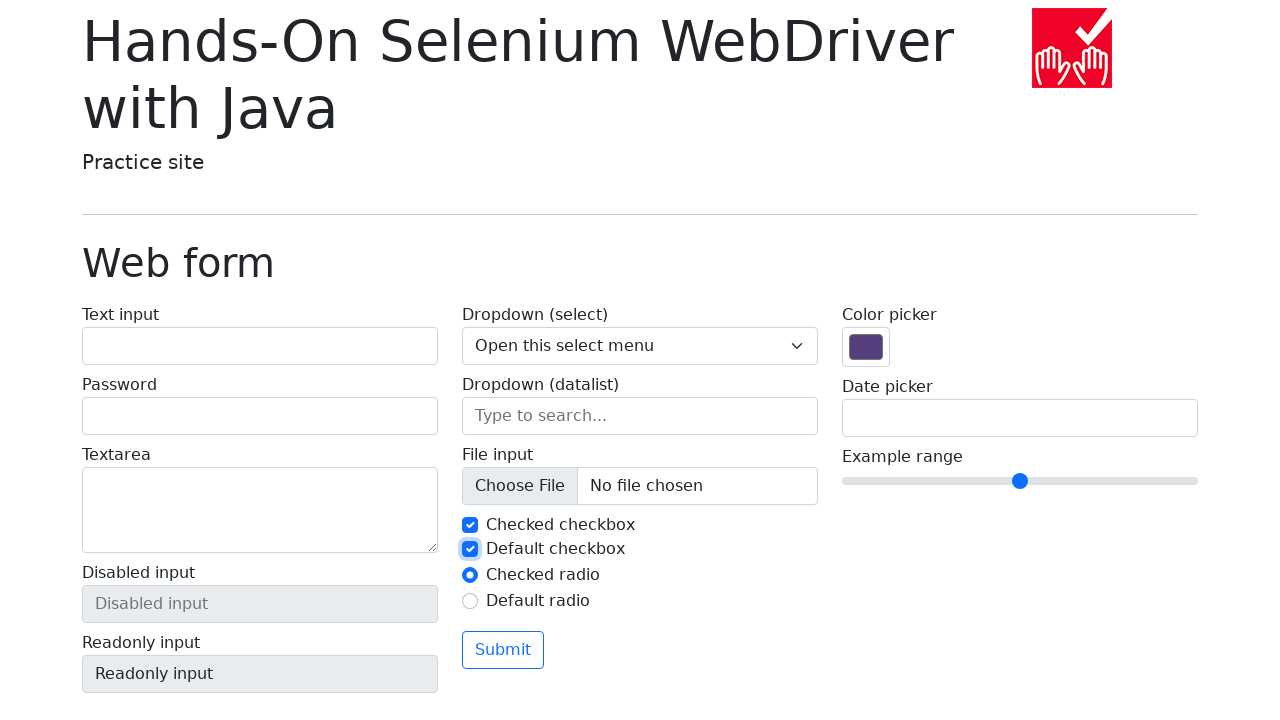